Tests scroll up using arrow button and scroll down functionality by scrolling to the bottom of the page to verify the subscription section is visible, then clicking the scroll-up arrow button and verifying the page scrolls back to the top where the header text is visible.

Starting URL: http://automationexercise.com

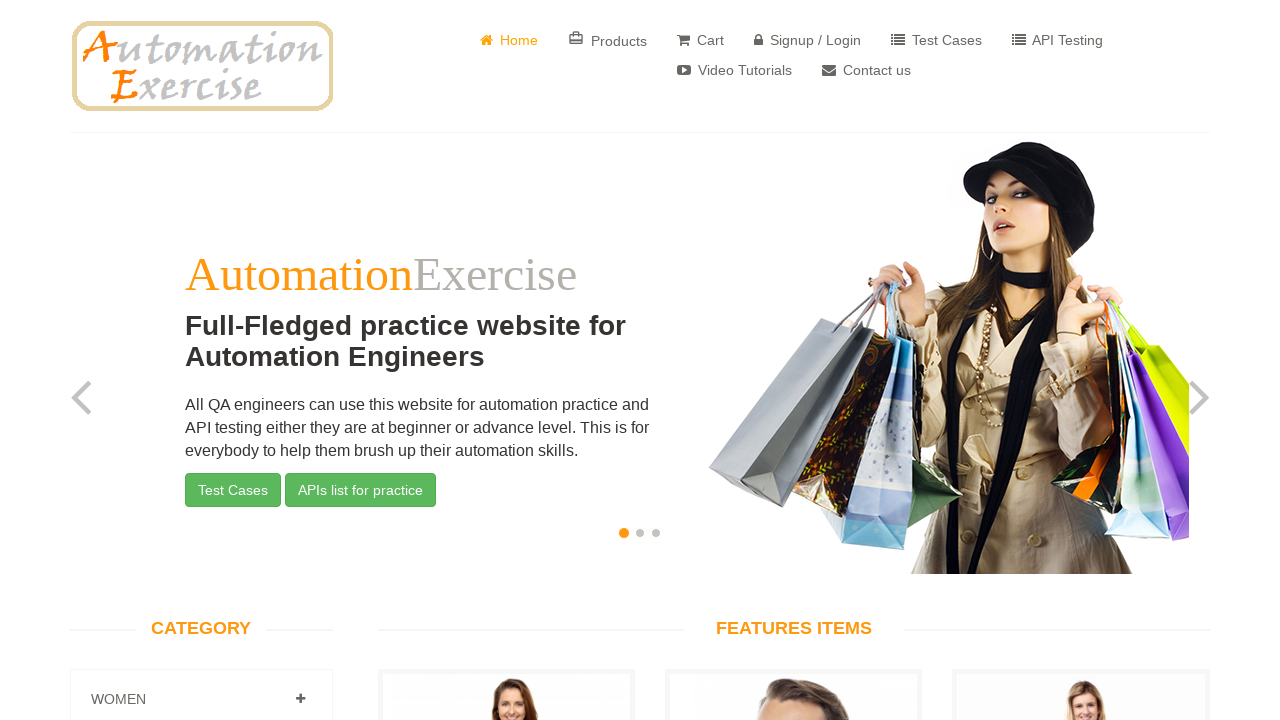

Waited for body element to load on home page
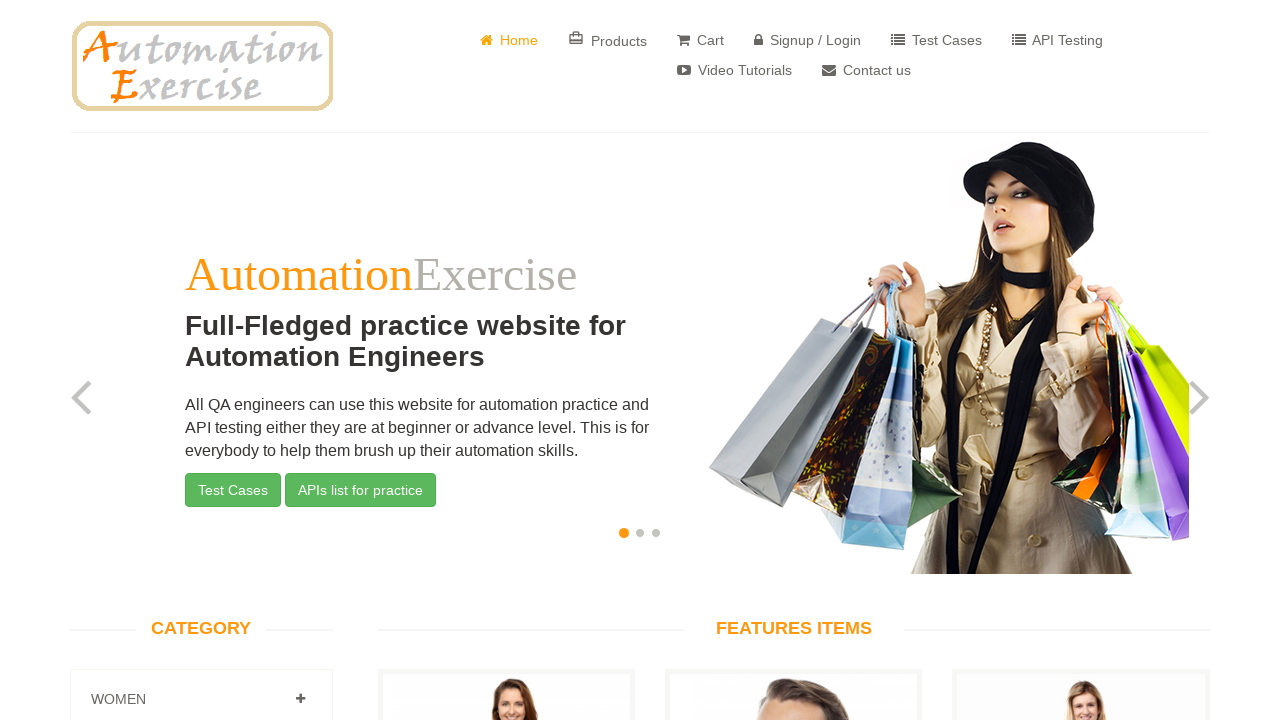

Scrolled to bottom of page to find subscription section
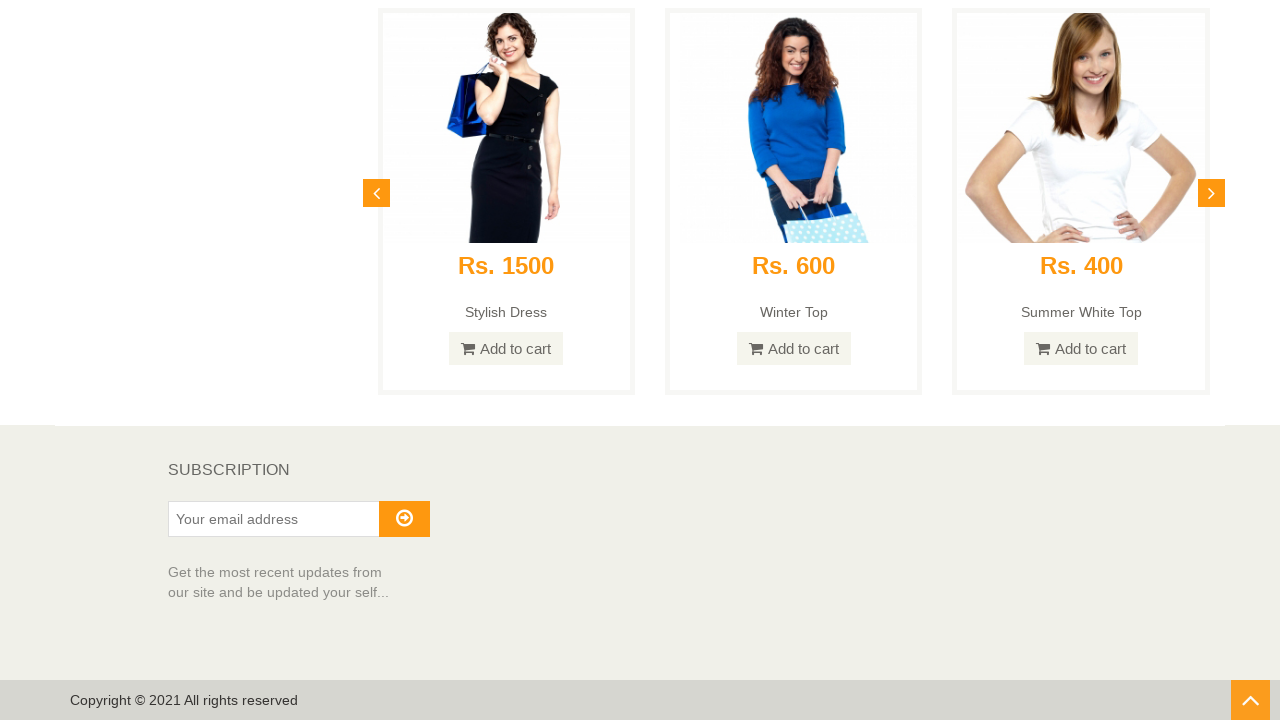

Scrolled subscription element into view
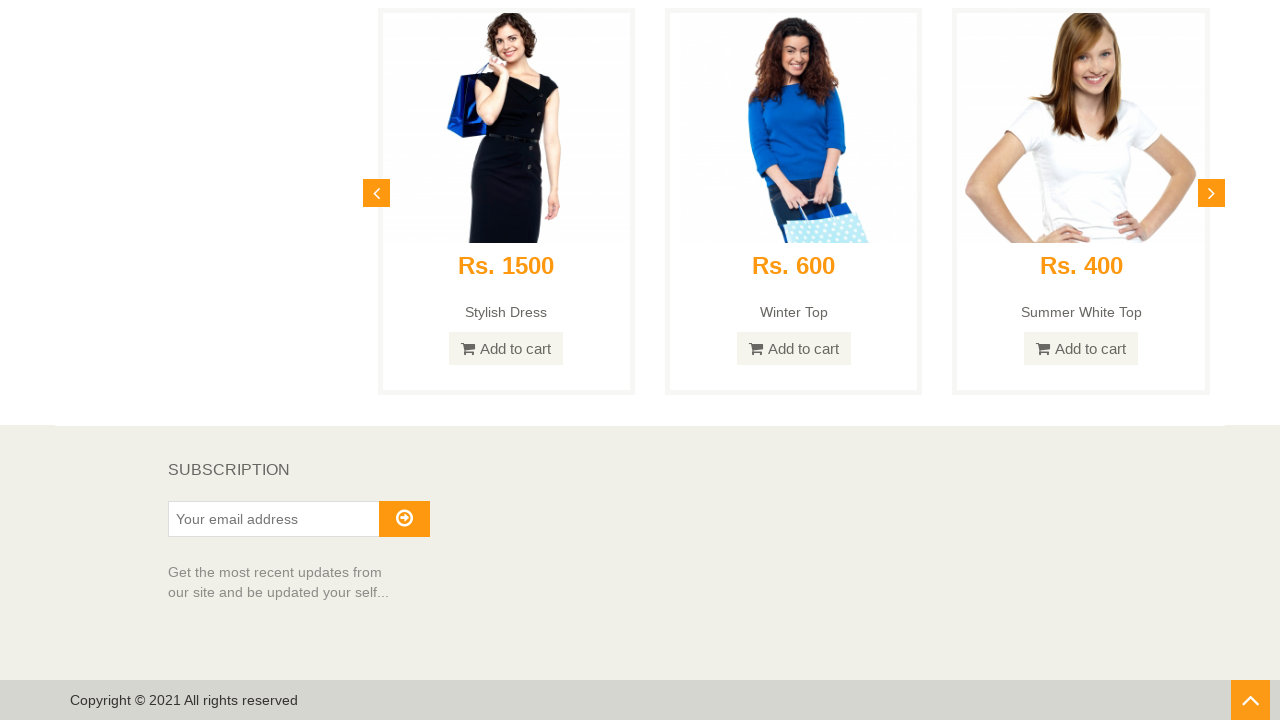

Verified SUBSCRIPTION text is visible on page
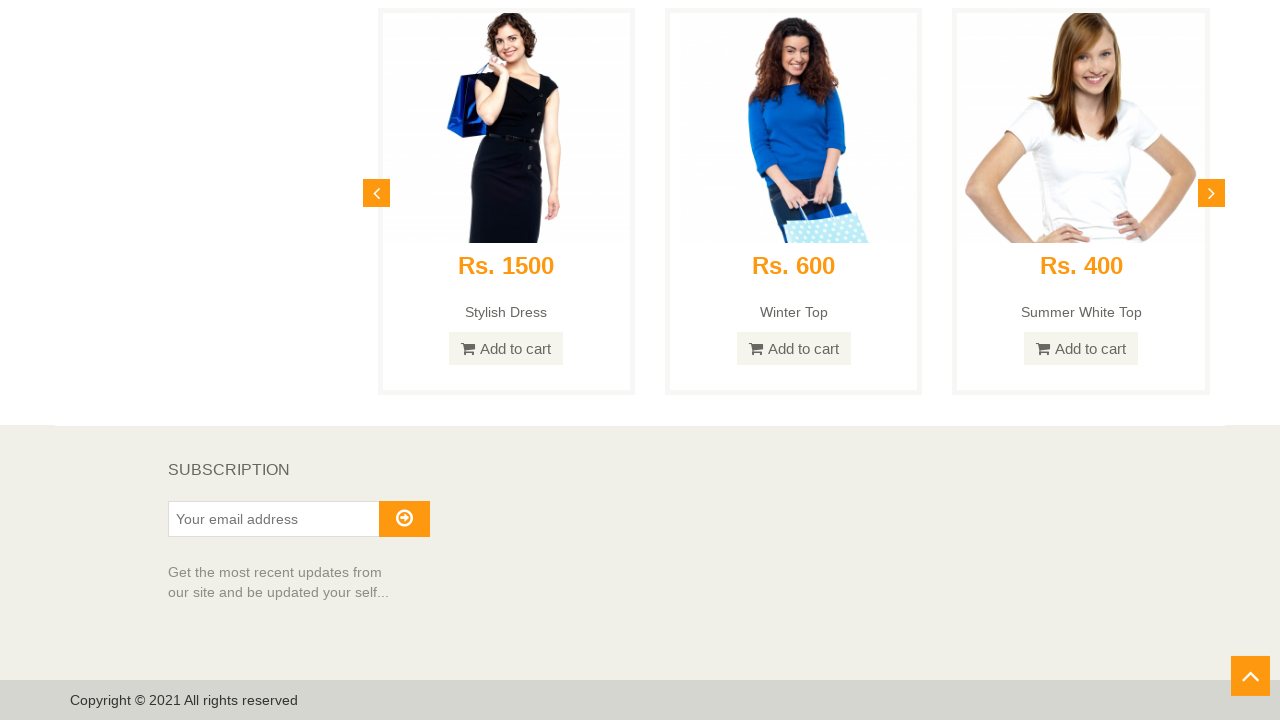

Clicked scroll up arrow button at (1250, 700) on #scrollUp
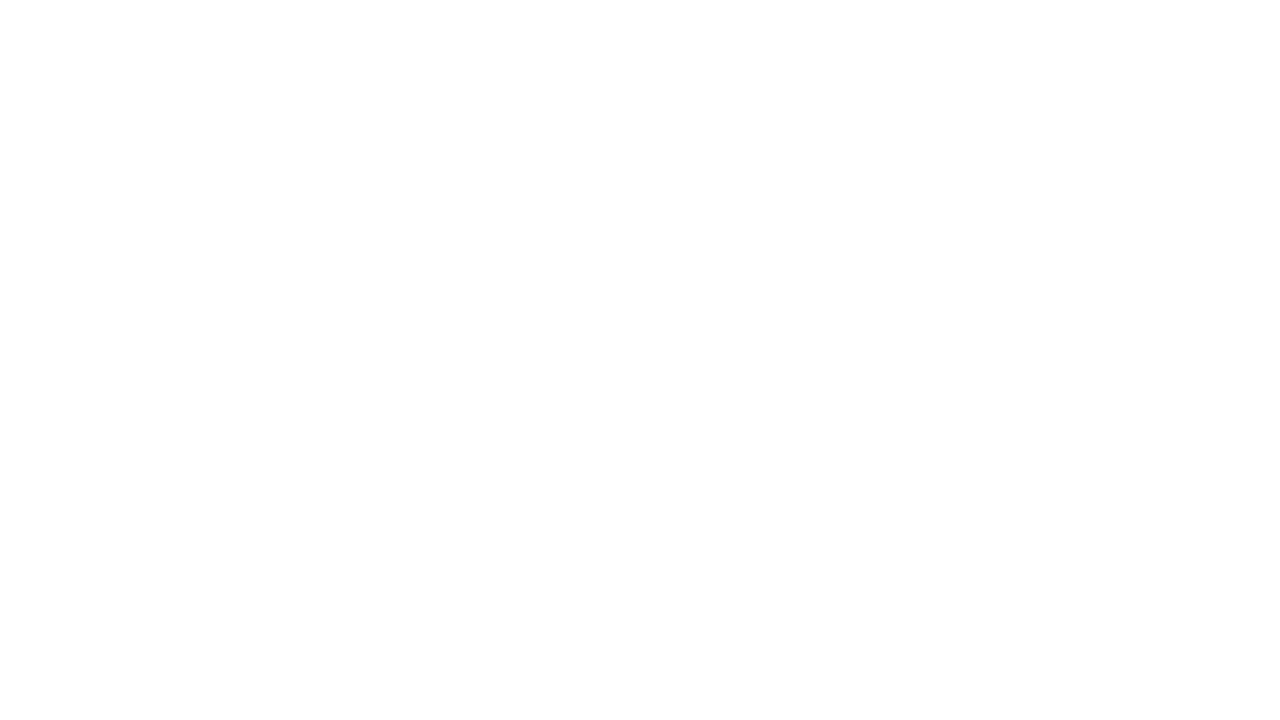

Waited for scroll animation to complete
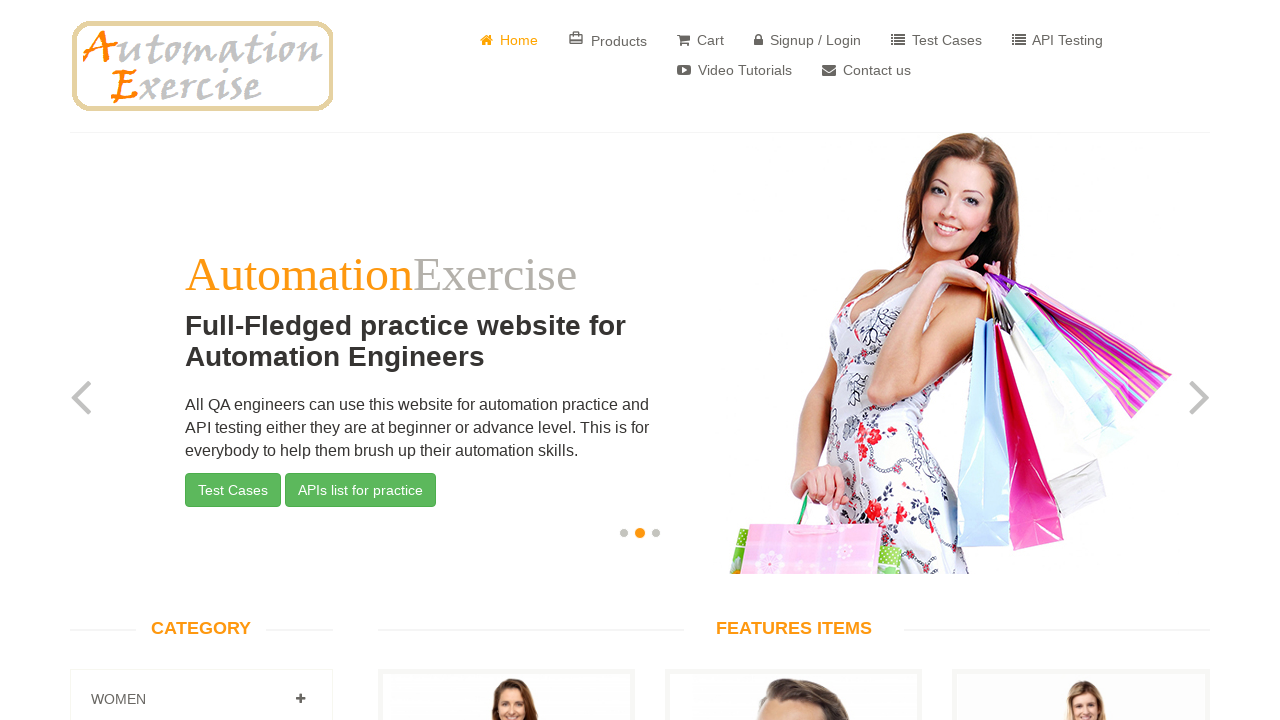

Verified page scrolled back to top and header text is visible
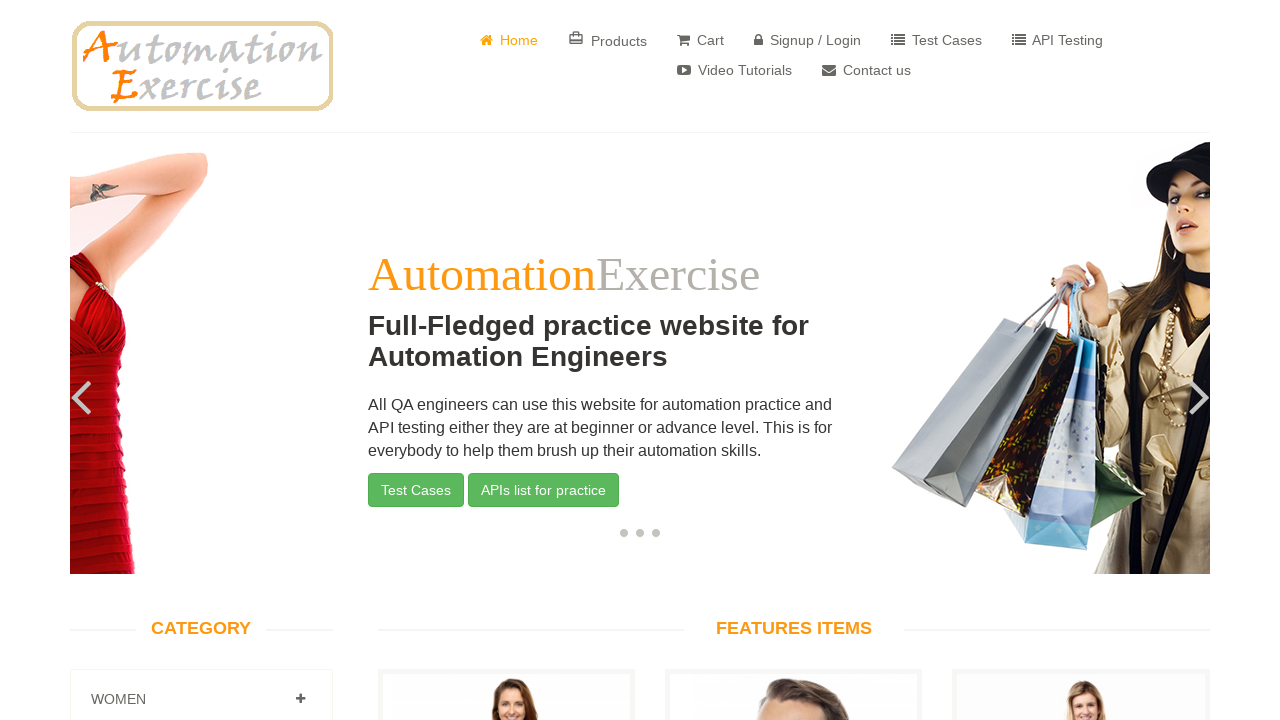

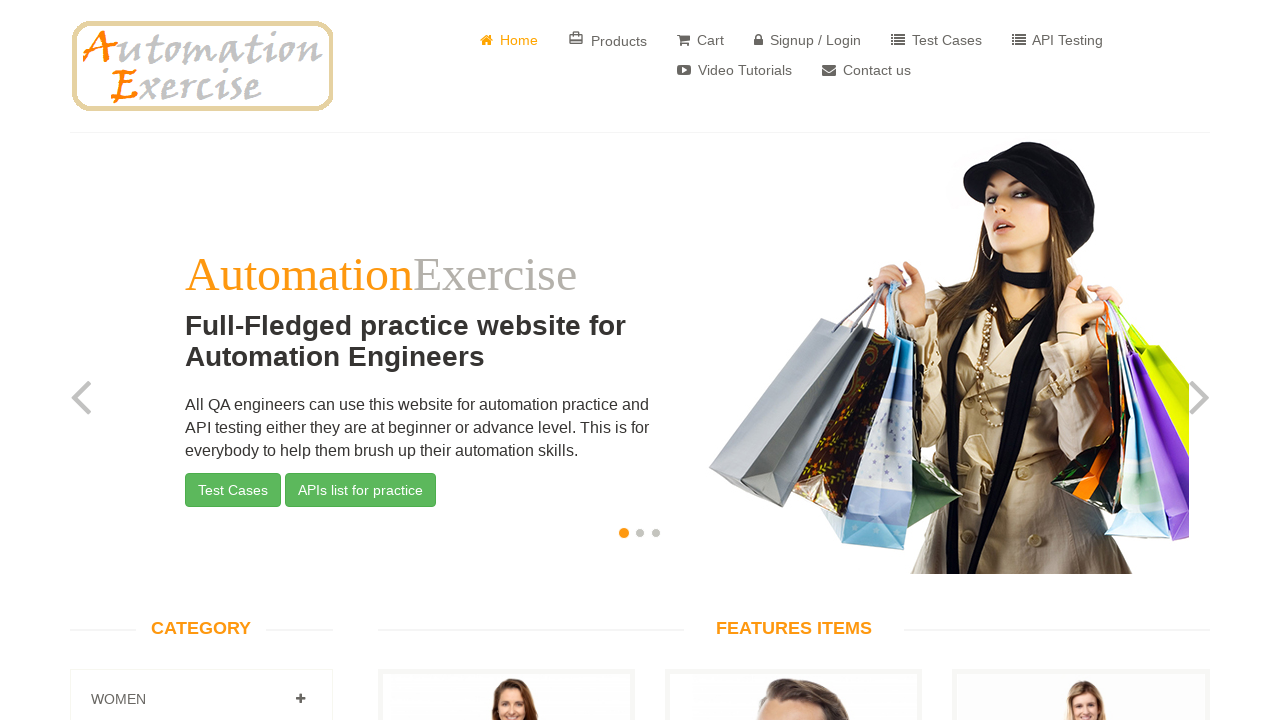